Tests DataTables form editing by locating an input field in a table row, clearing it, and entering new values for age and position fields using keyboard interactions.

Starting URL: https://datatables.net/examples/api/form.html

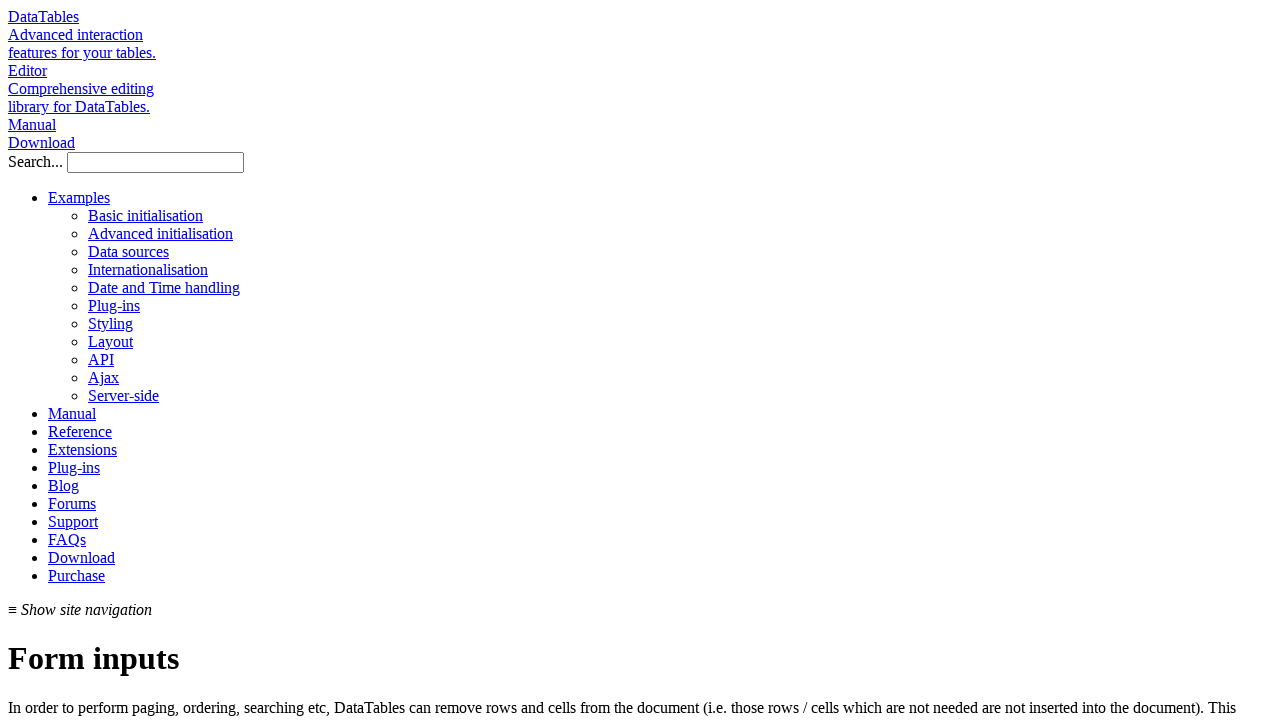

Waited for DataTables form to be visible
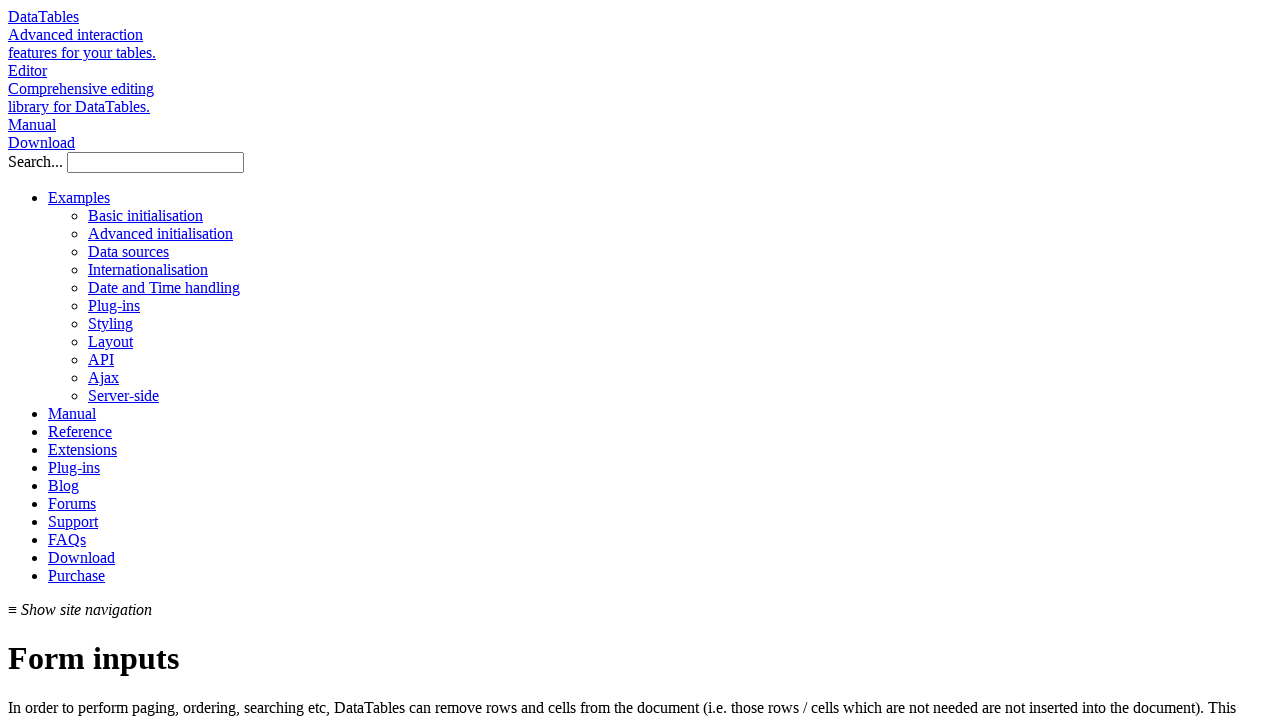

Located age input field for row 5
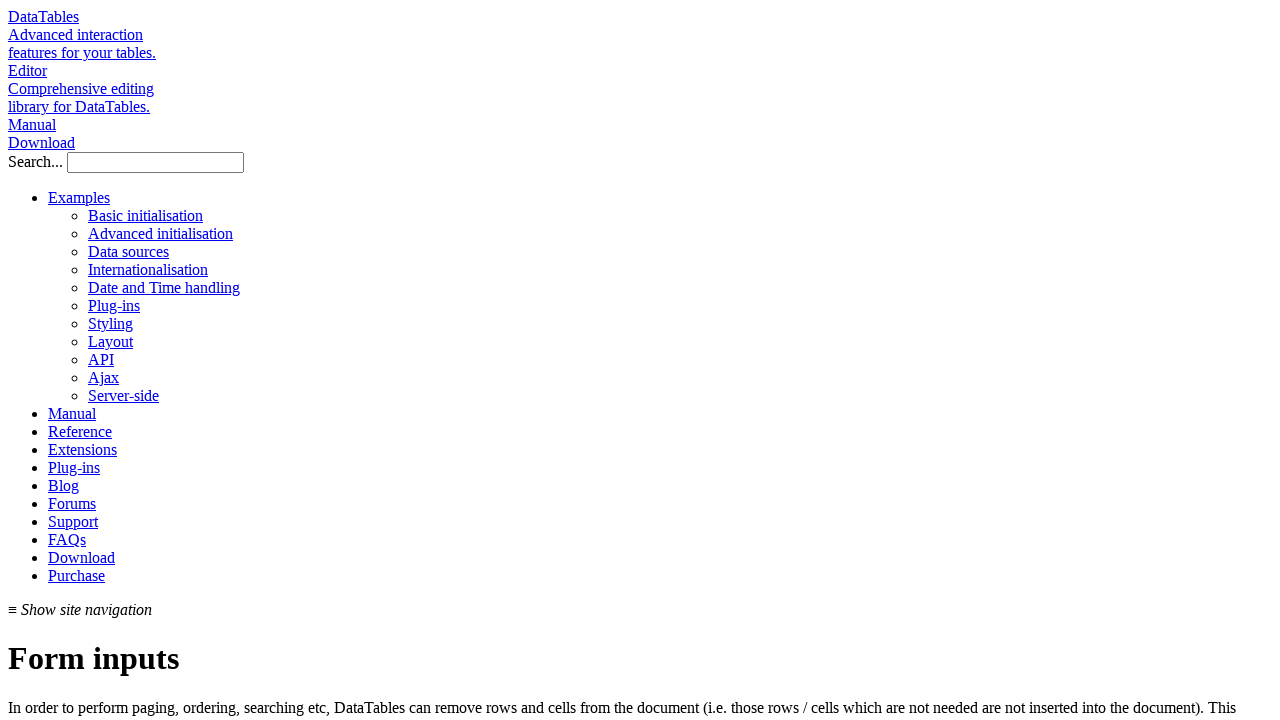

Scrolled age input field into view
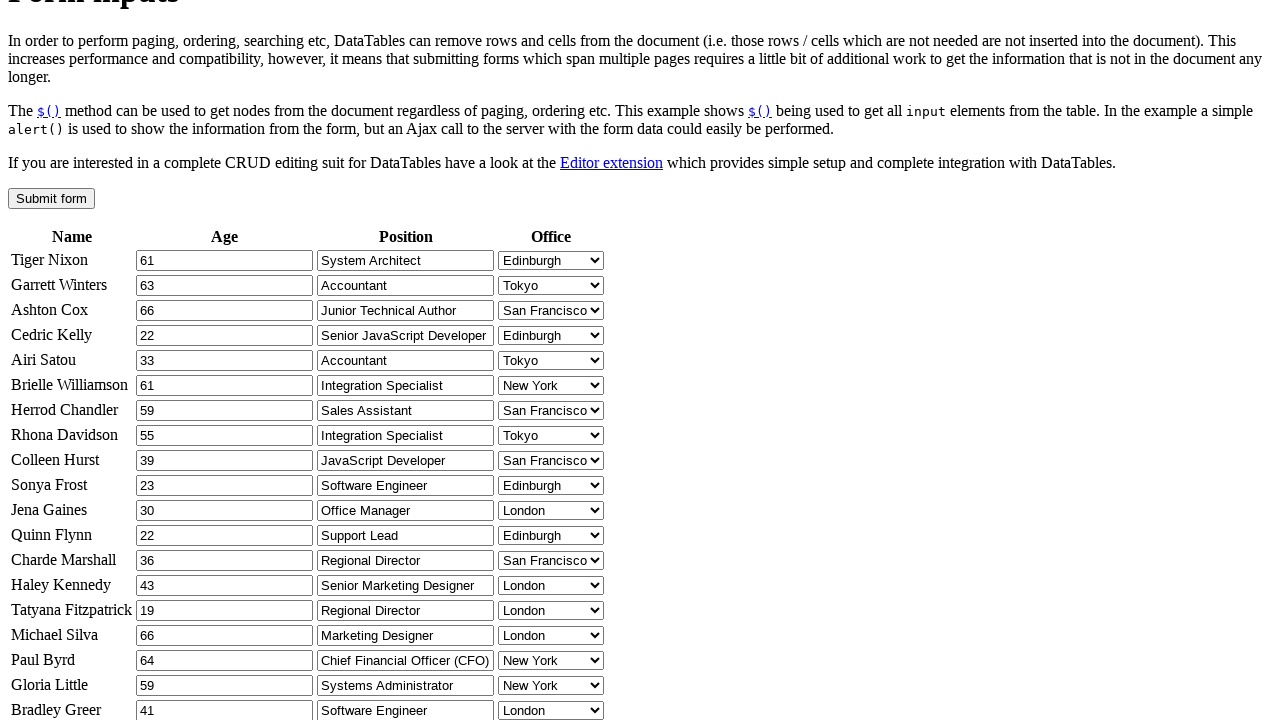

Cleared the age input field on input#row-5-age
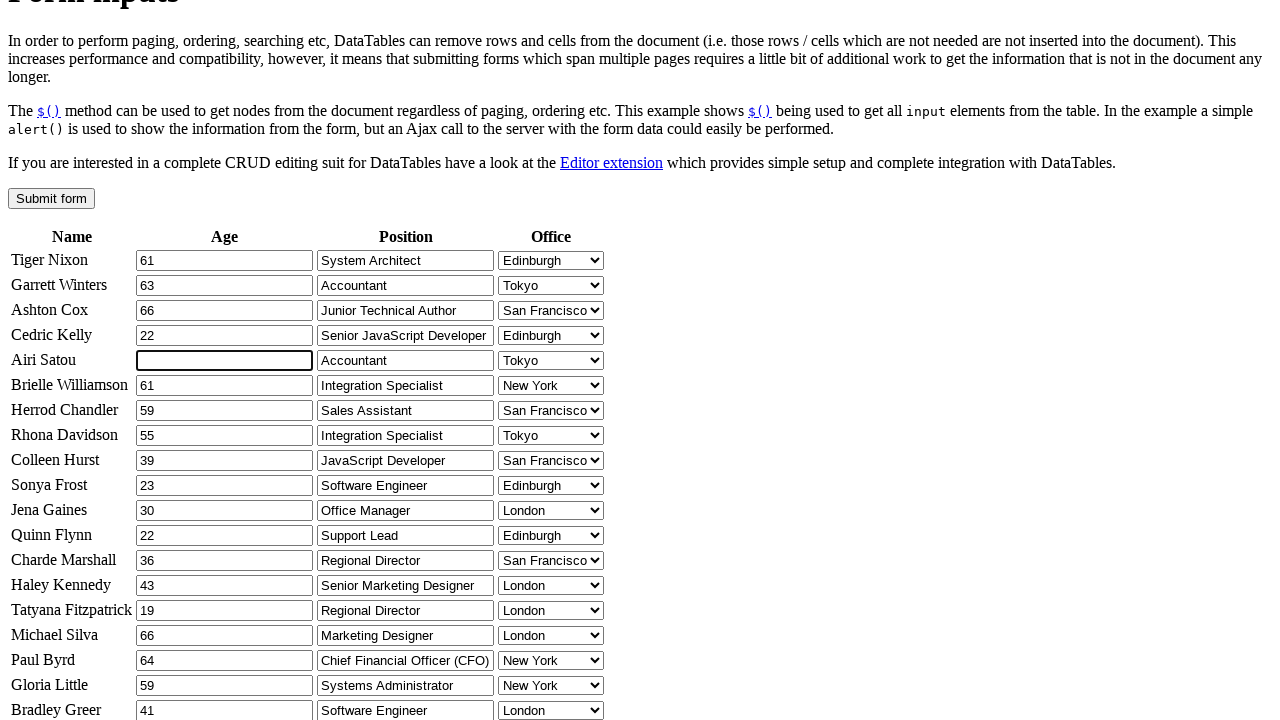

Pressed Backspace (1st) on input#row-5-age
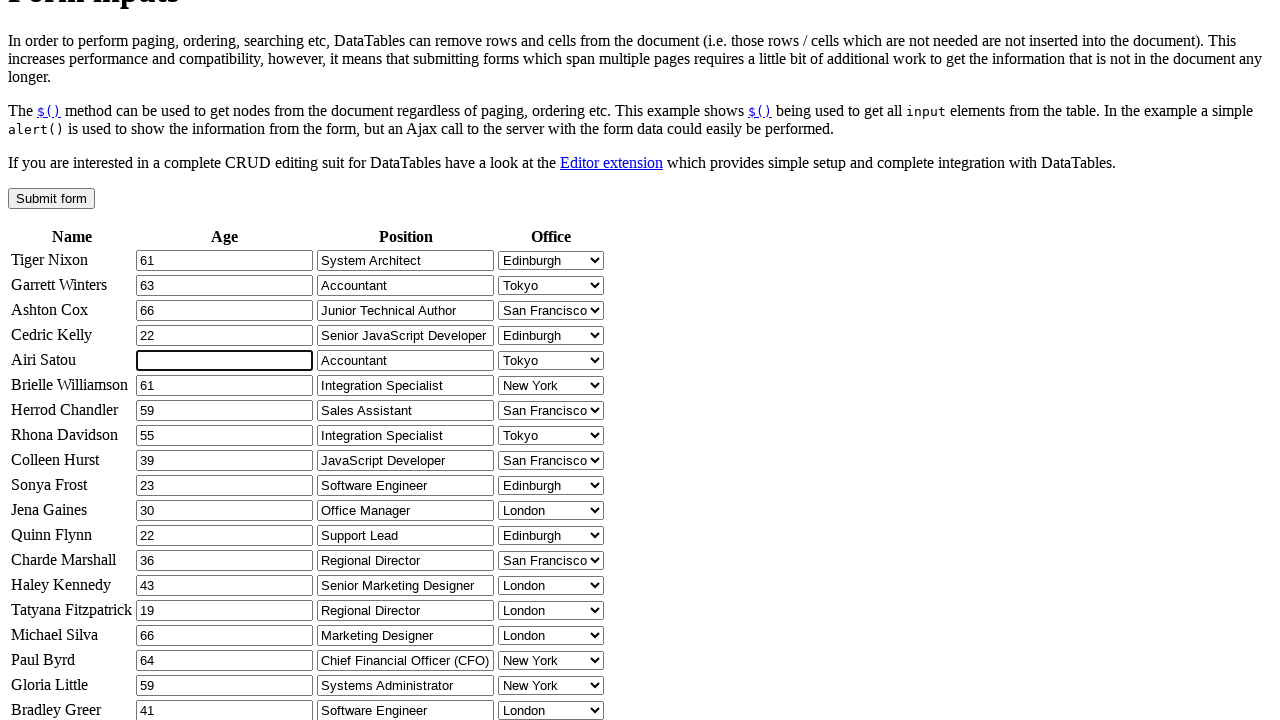

Pressed Backspace (2nd) on input#row-5-age
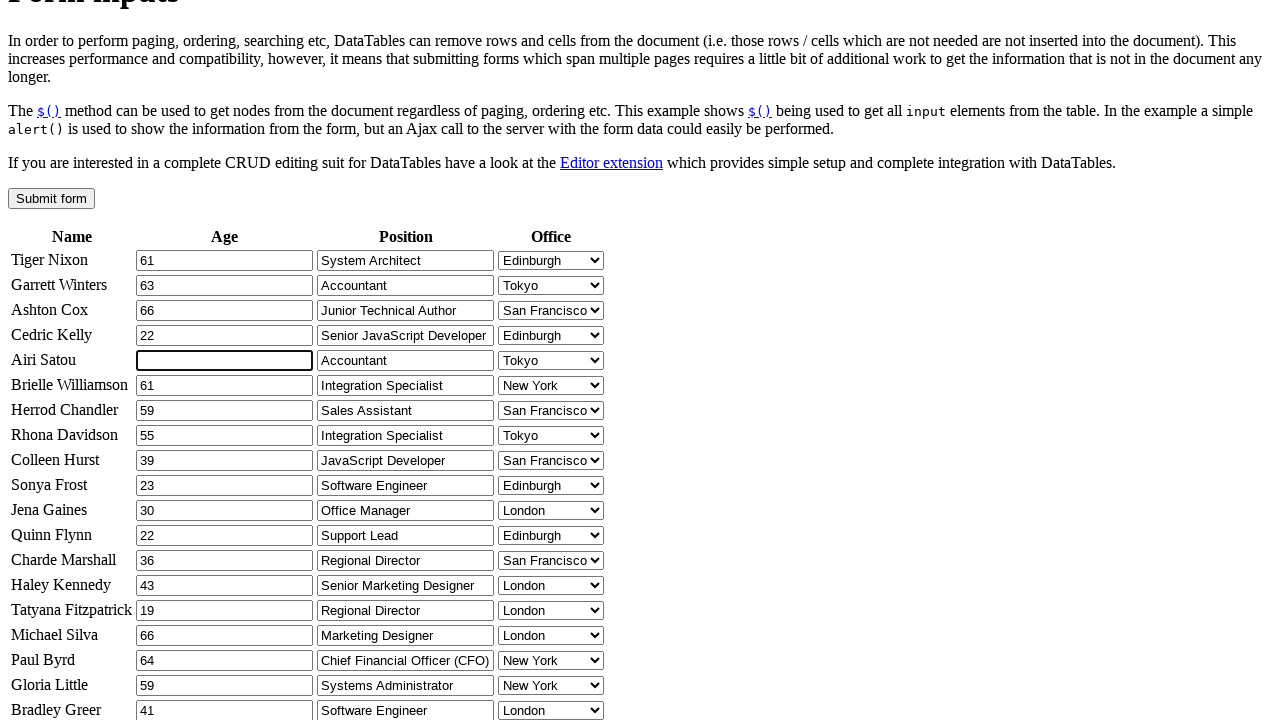

Pressed Backspace (3rd) on input#row-5-age
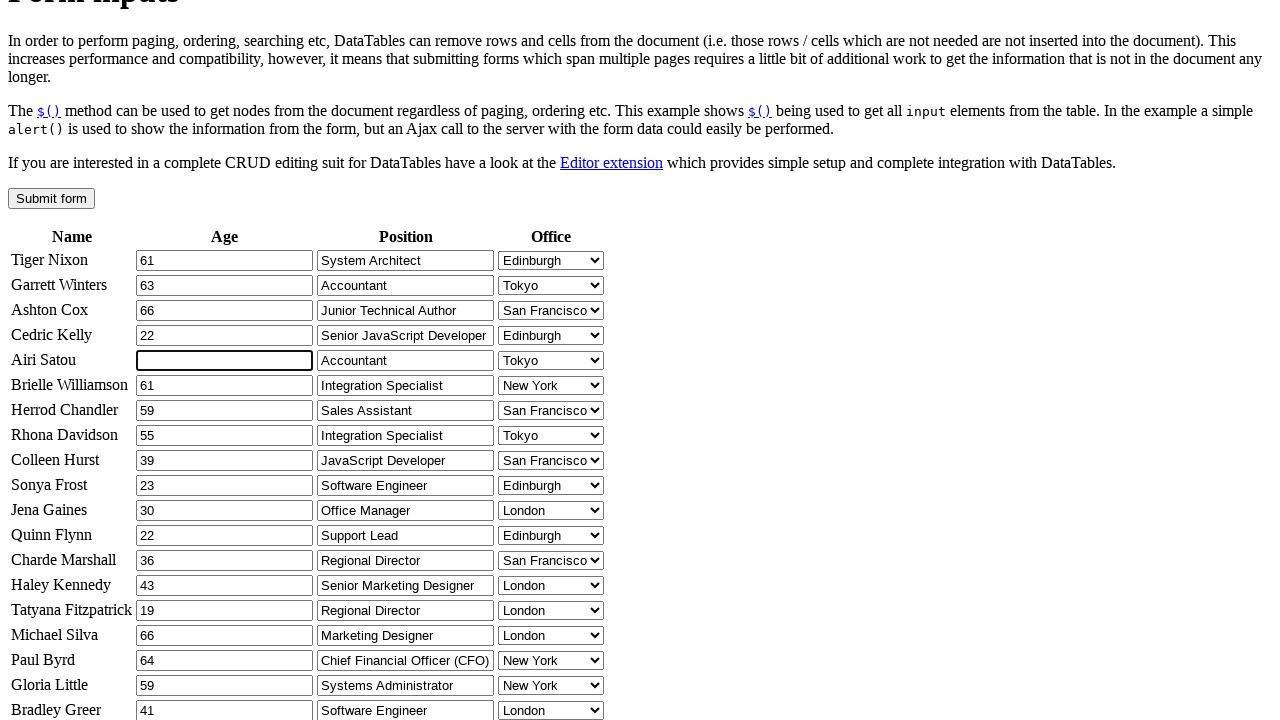

Pressed Backspace (4th) on input#row-5-age
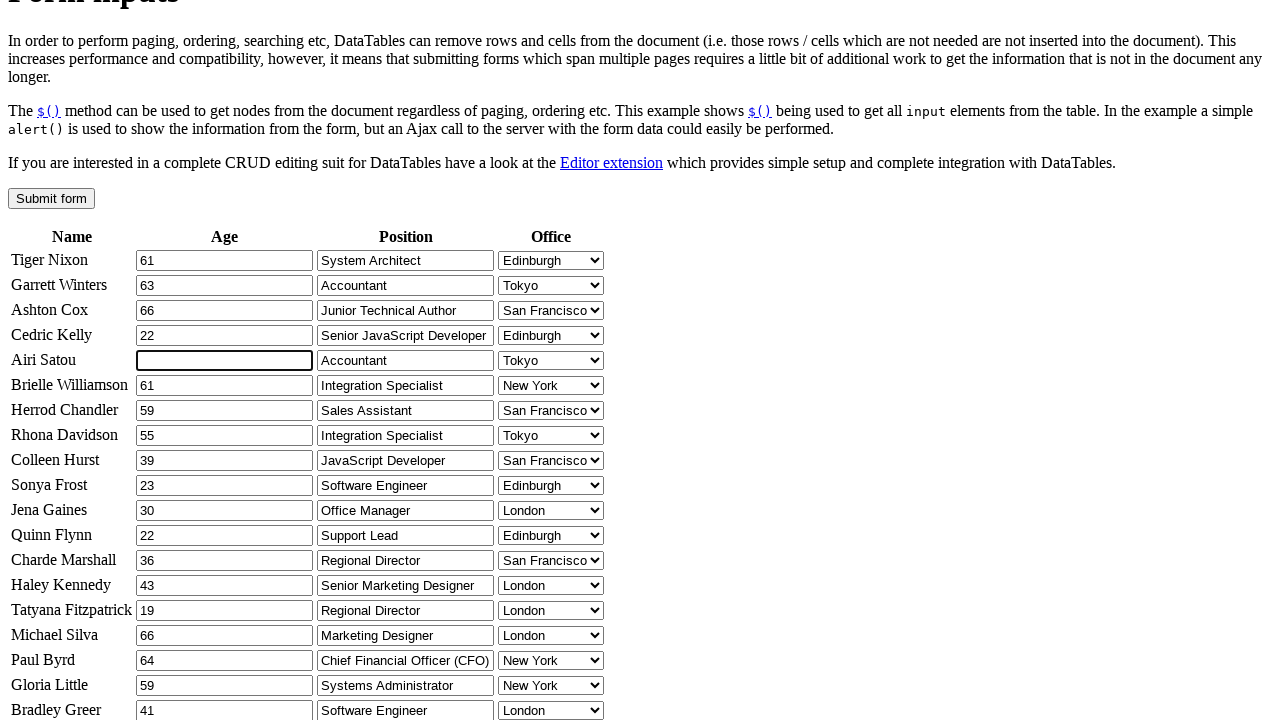

Pressed Backspace (5th) on input#row-5-age
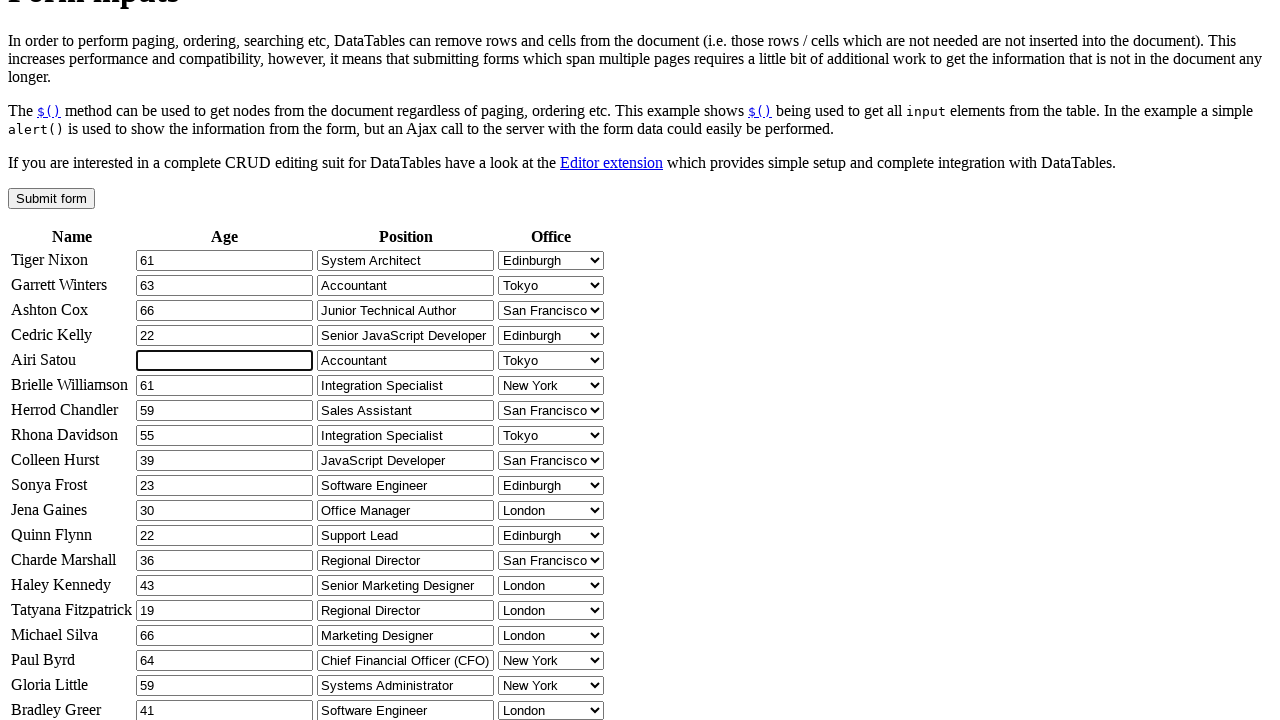

Pressed Backspace (6th) on input#row-5-age
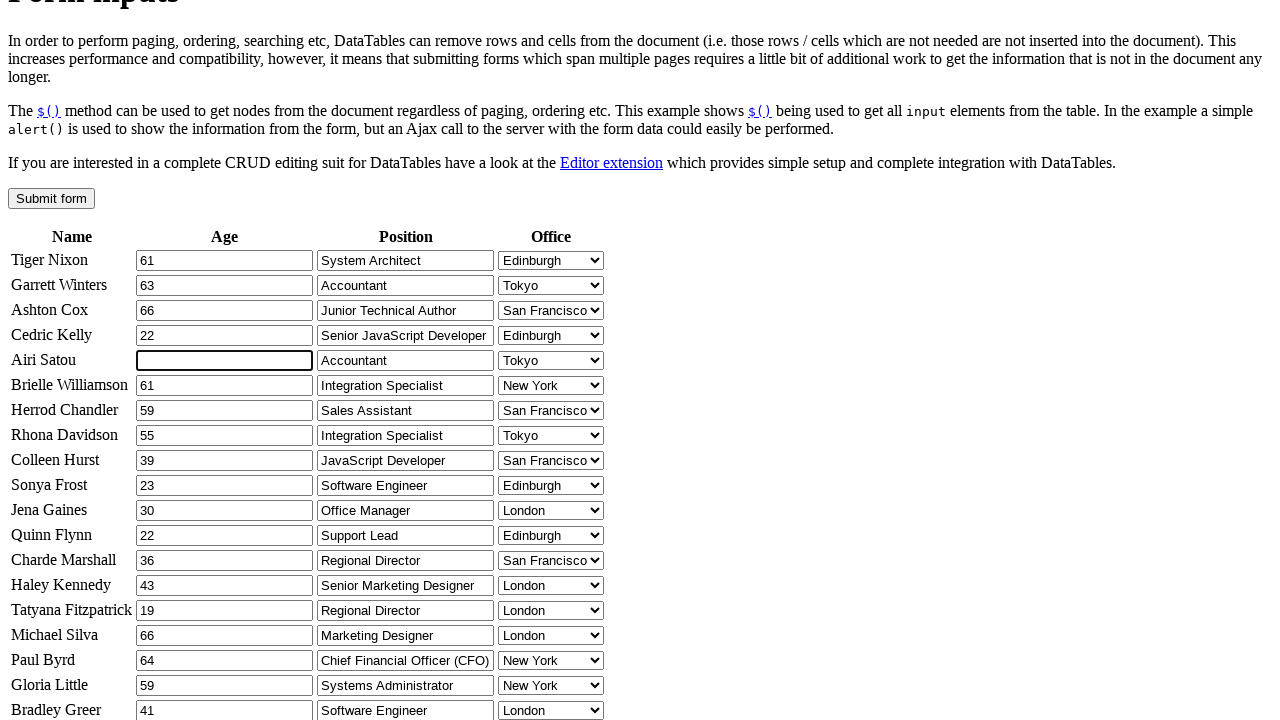

Entered new age value '20' on input#row-5-age
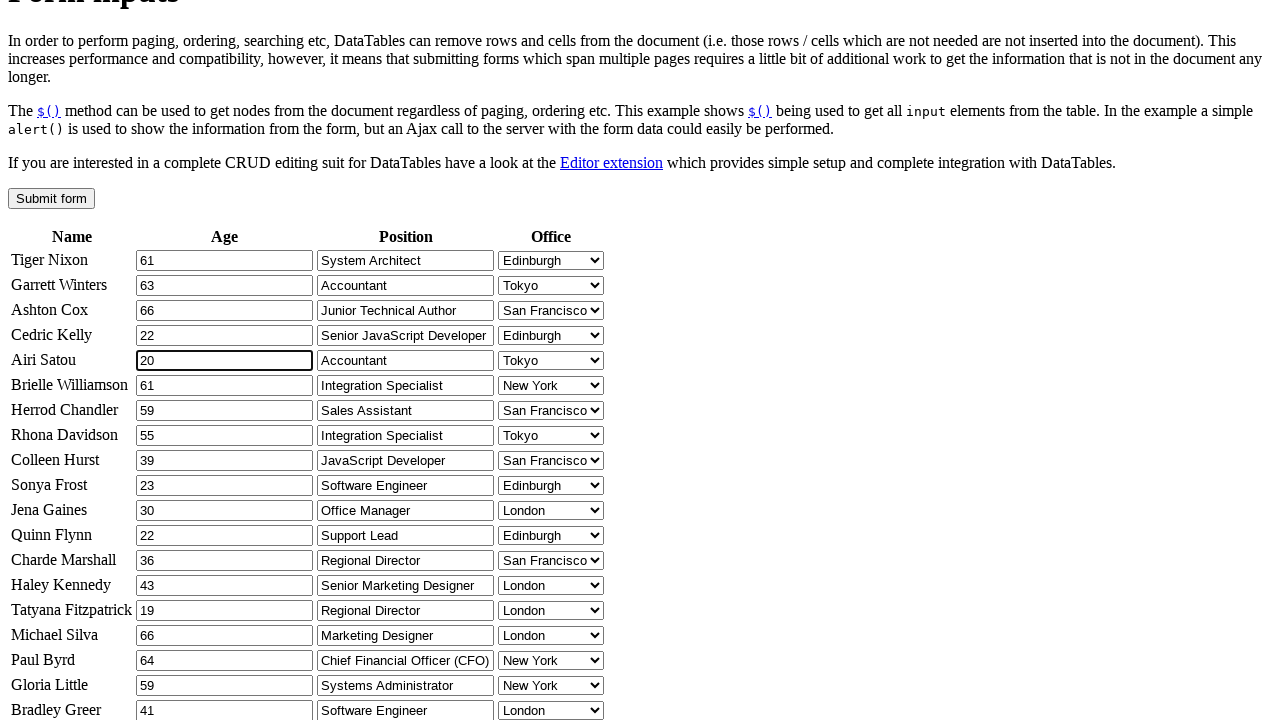

Pressed Tab to move to position field on input#row-5-age
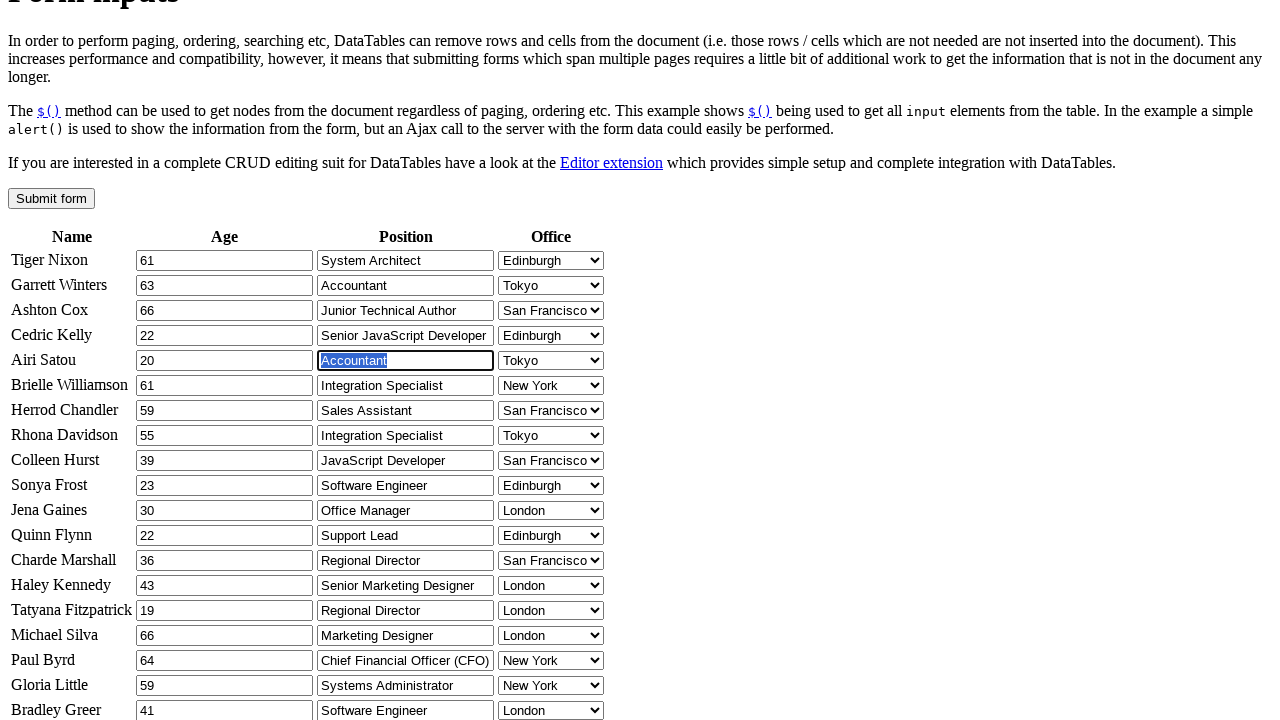

Entered position value 'Software Developer'
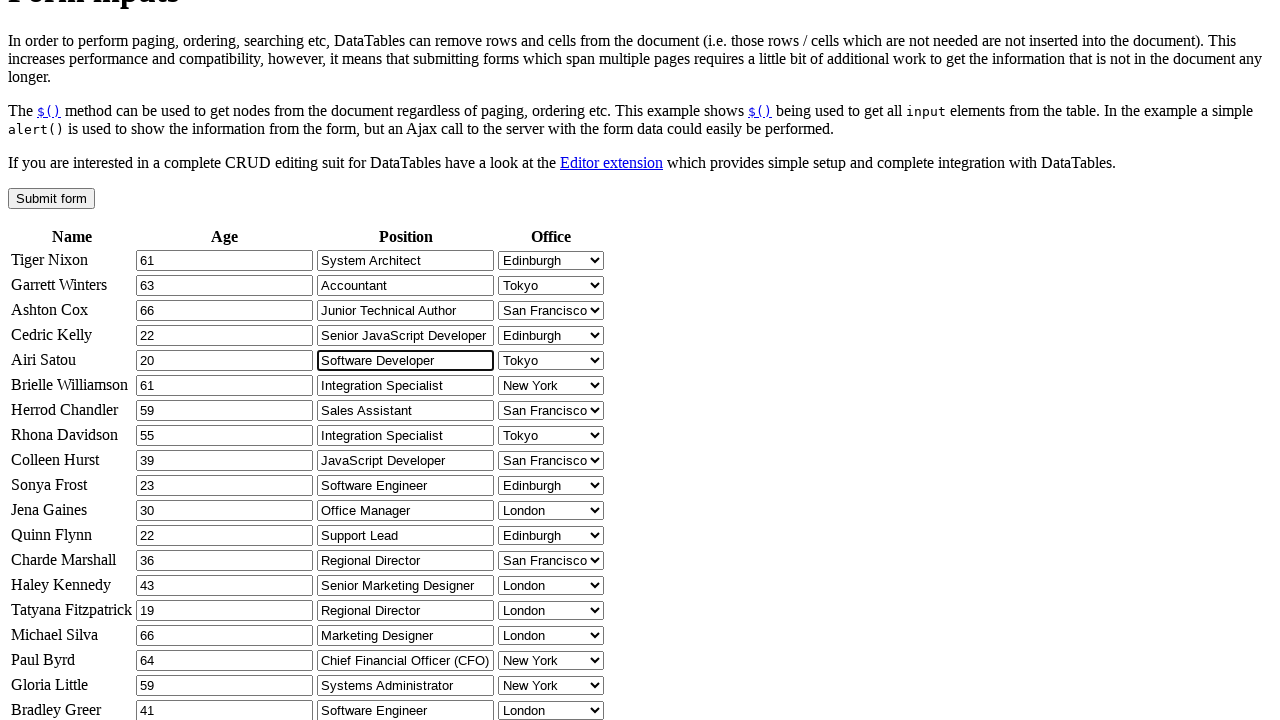

Pressed Enter to submit the form
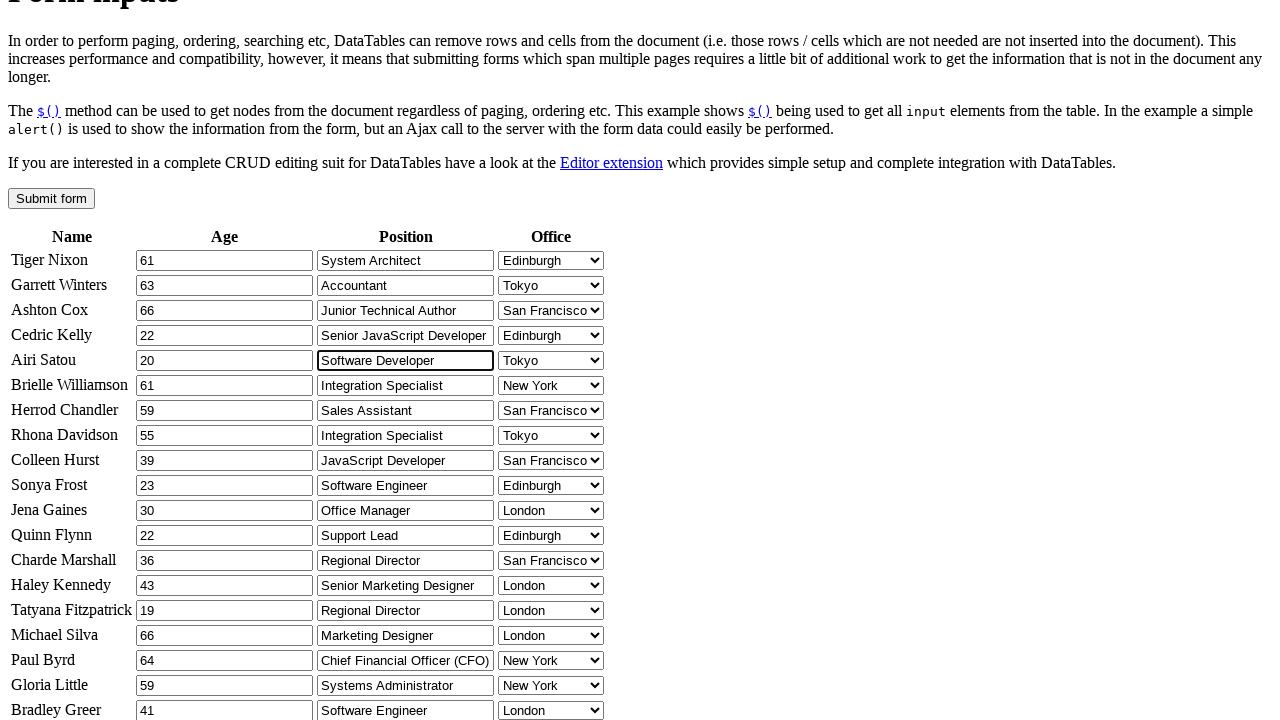

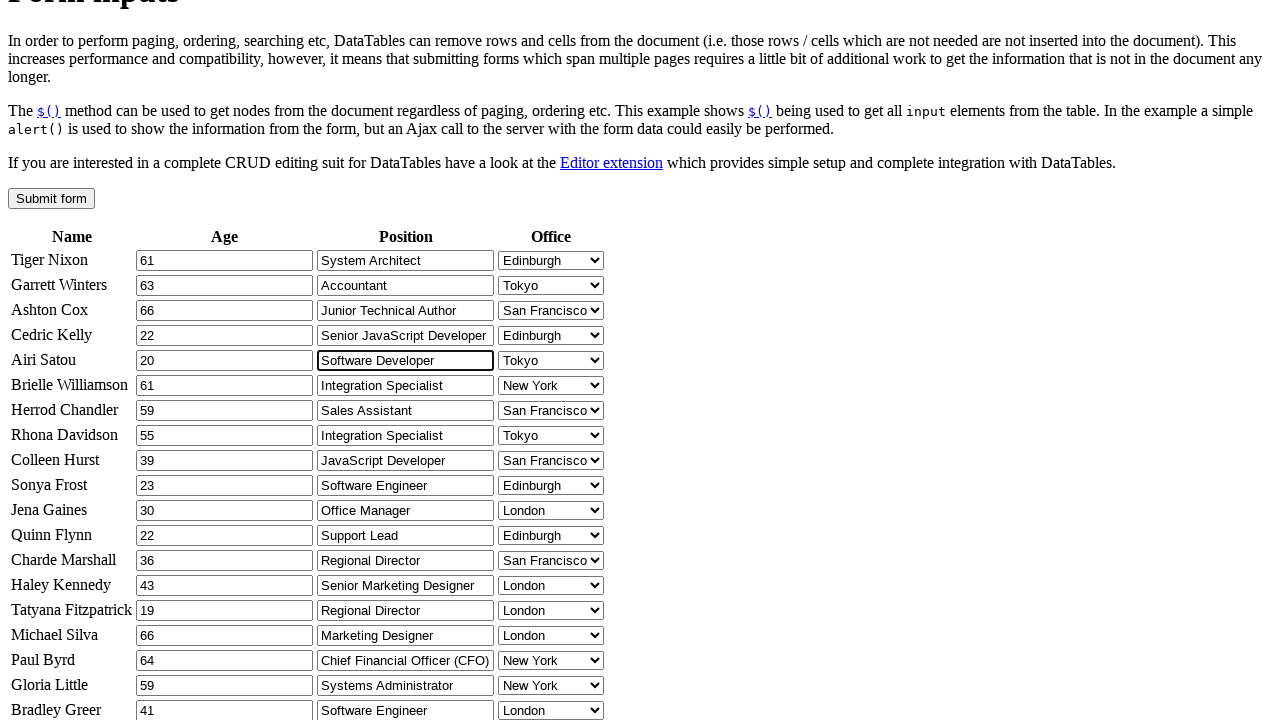